Navigates to the Rahul Shetty Academy client page and verifies the page loads by checking the title

Starting URL: https://rahulshettyacademy.com/client

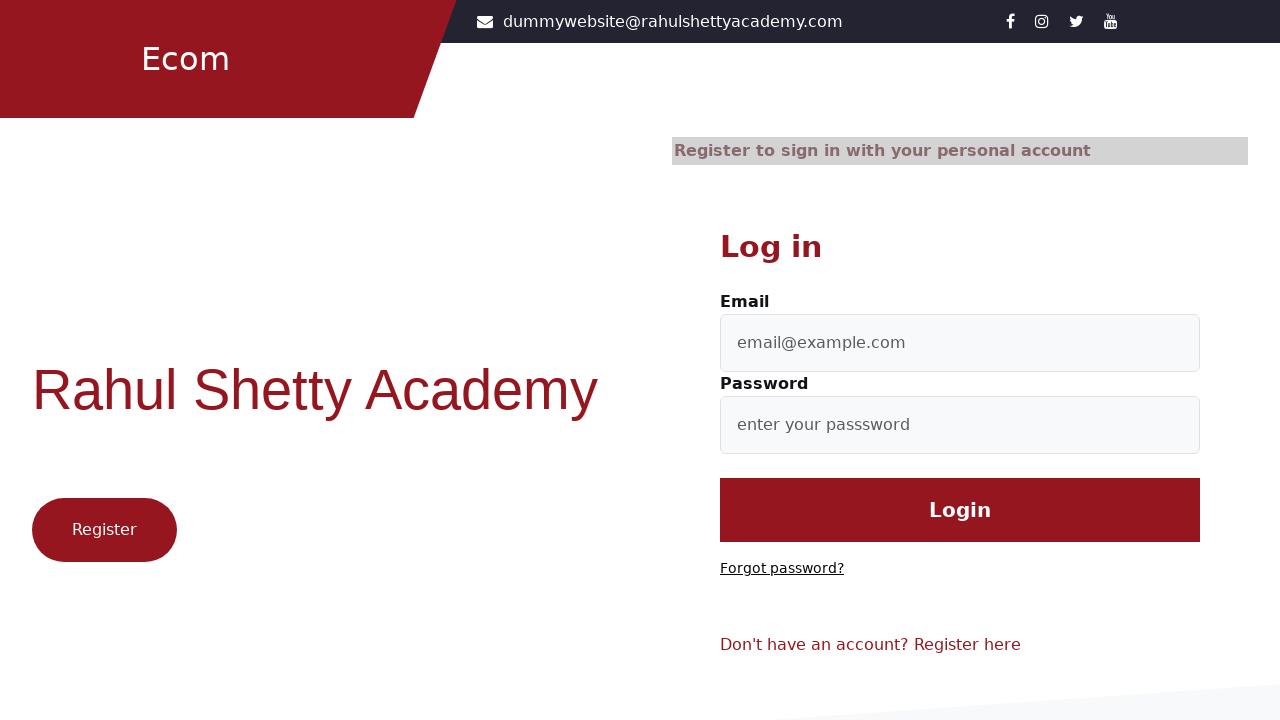

Navigated to Rahul Shetty Academy client page
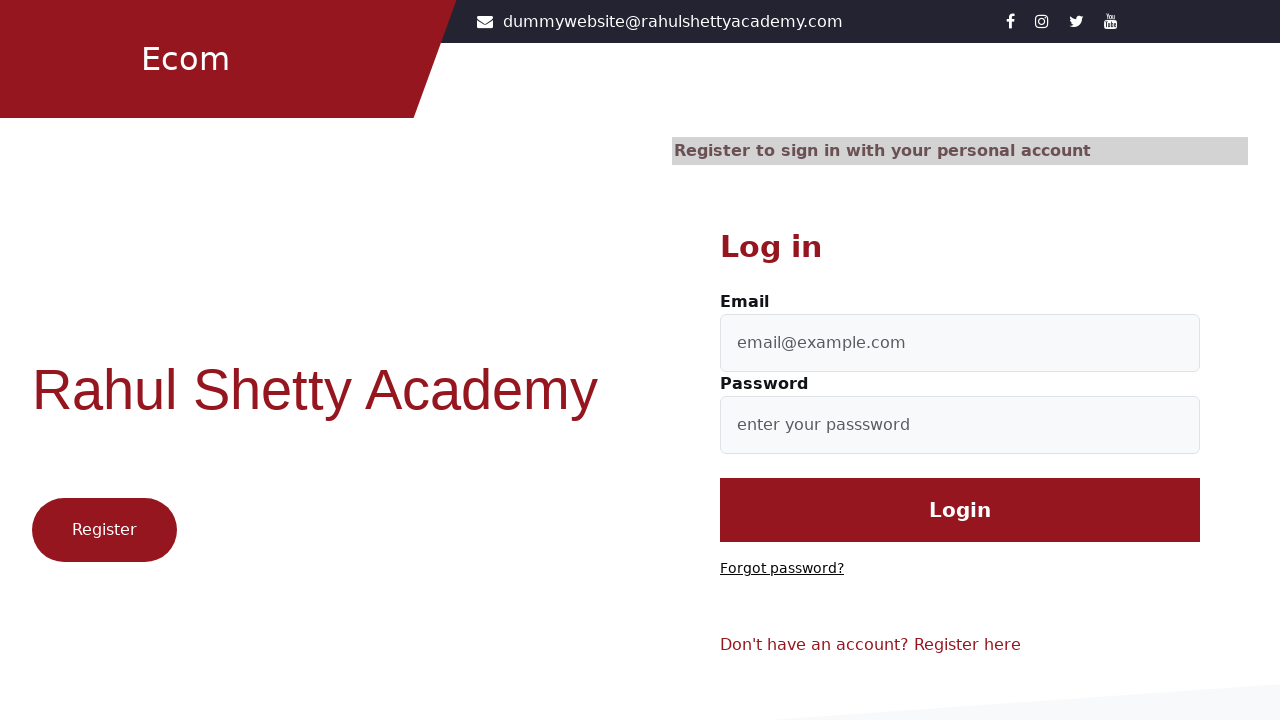

Page loaded (domcontentloaded state reached)
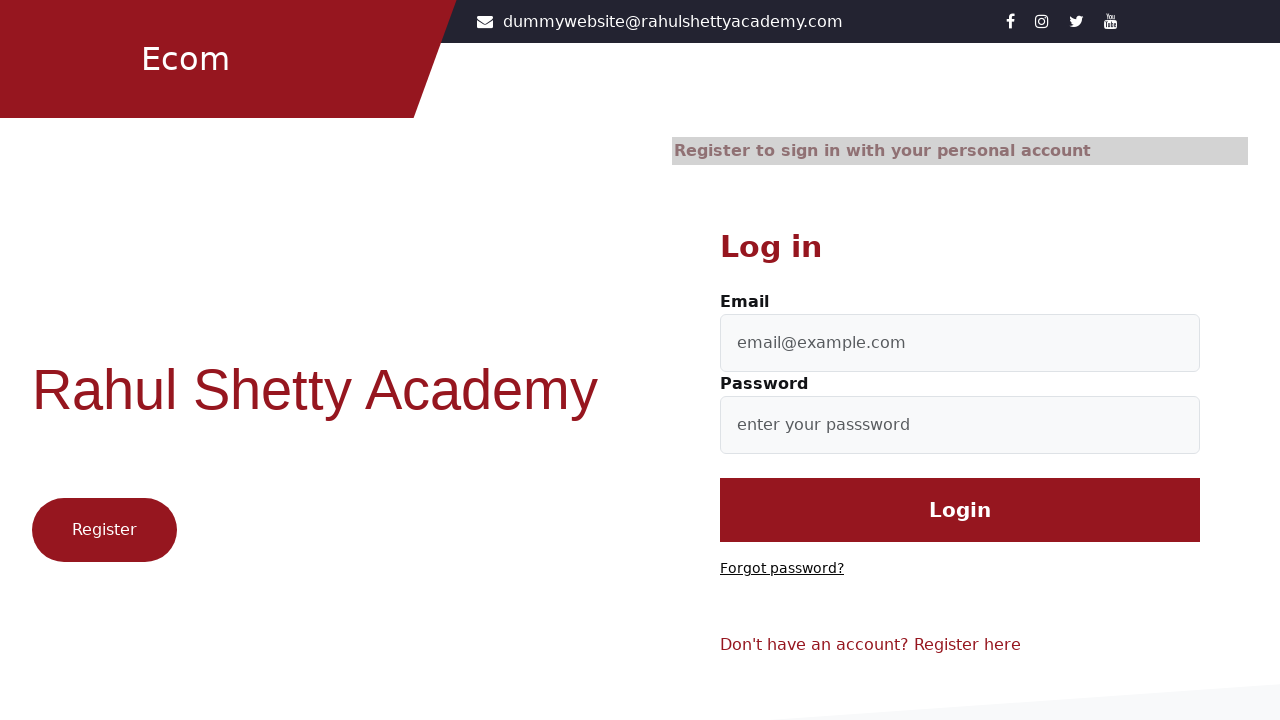

Retrieved page title: Let's Shop
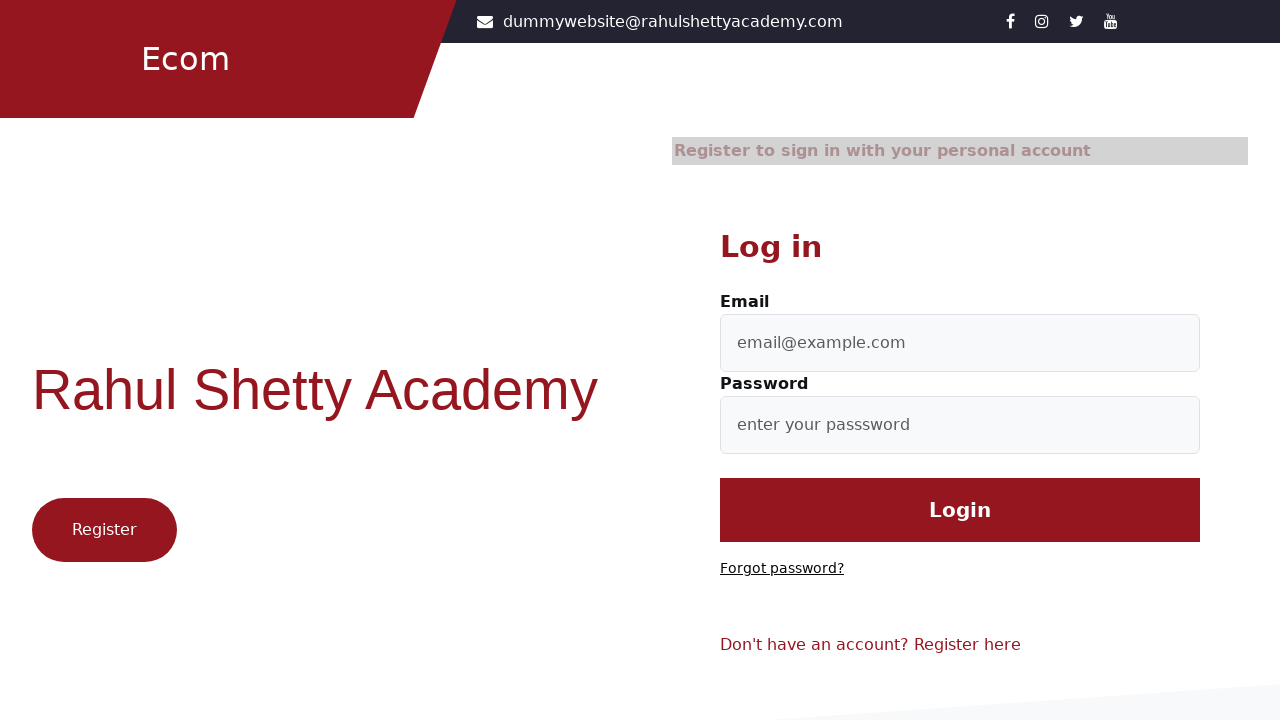

Printed page title to console
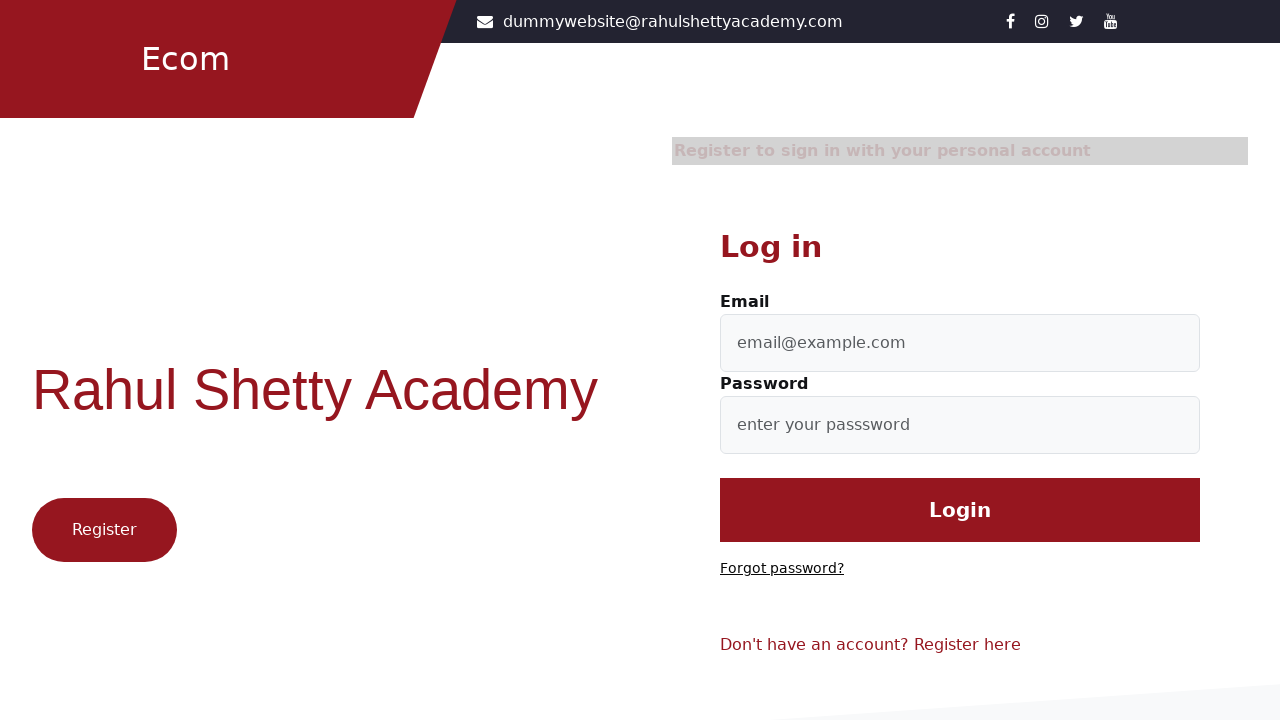

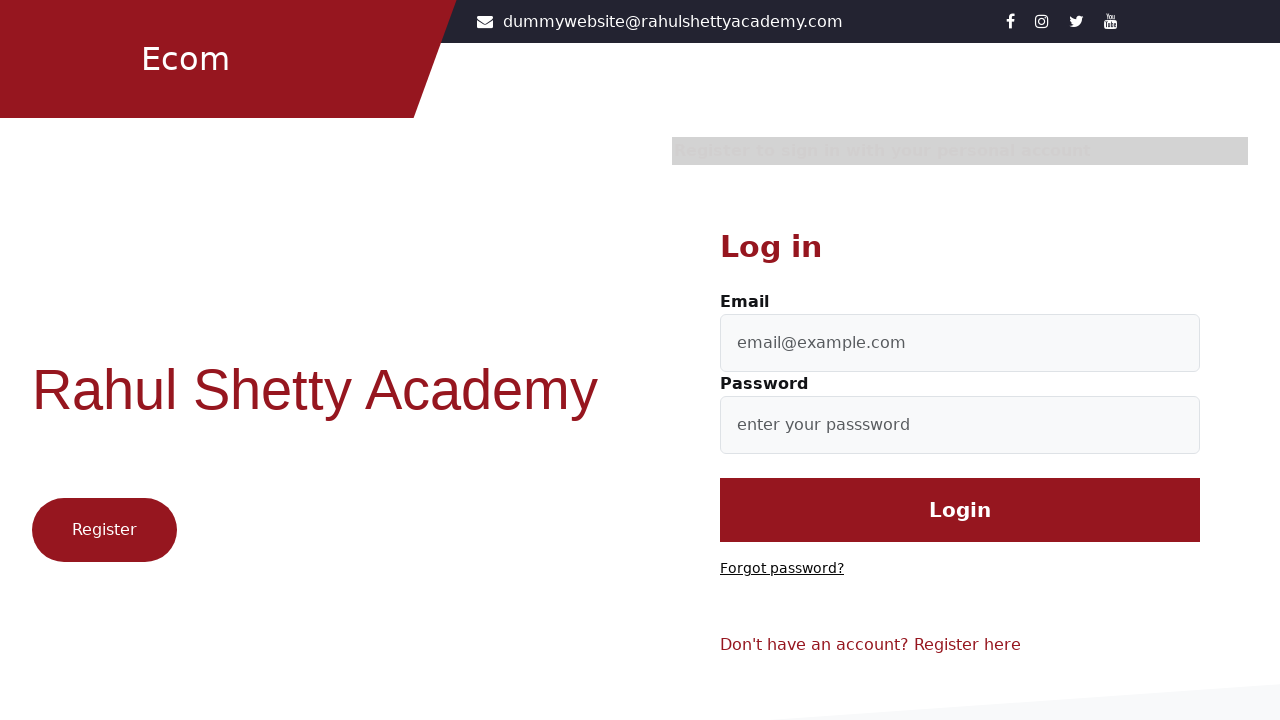